Tests form submission by clicking the submit button and verifying the confirmation message

Starting URL: https://www.selenium.dev/selenium/web/web-form.html

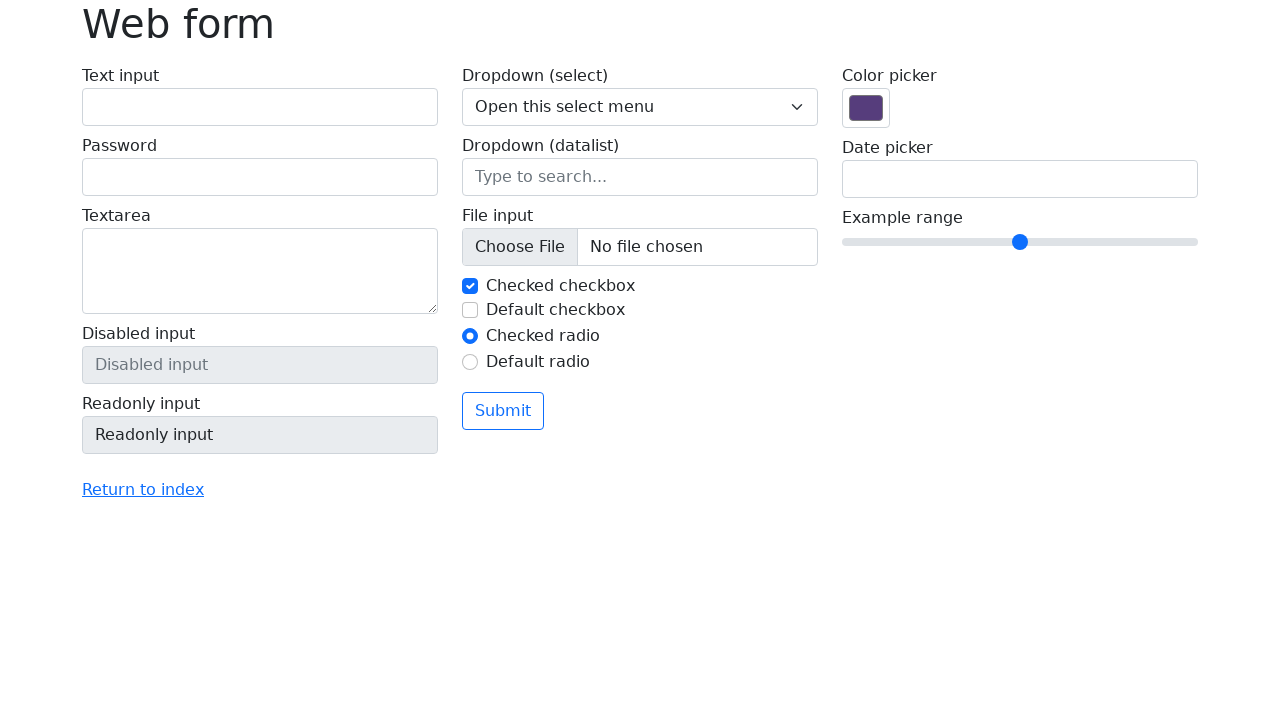

Clicked submit button on web form at (503, 411) on button
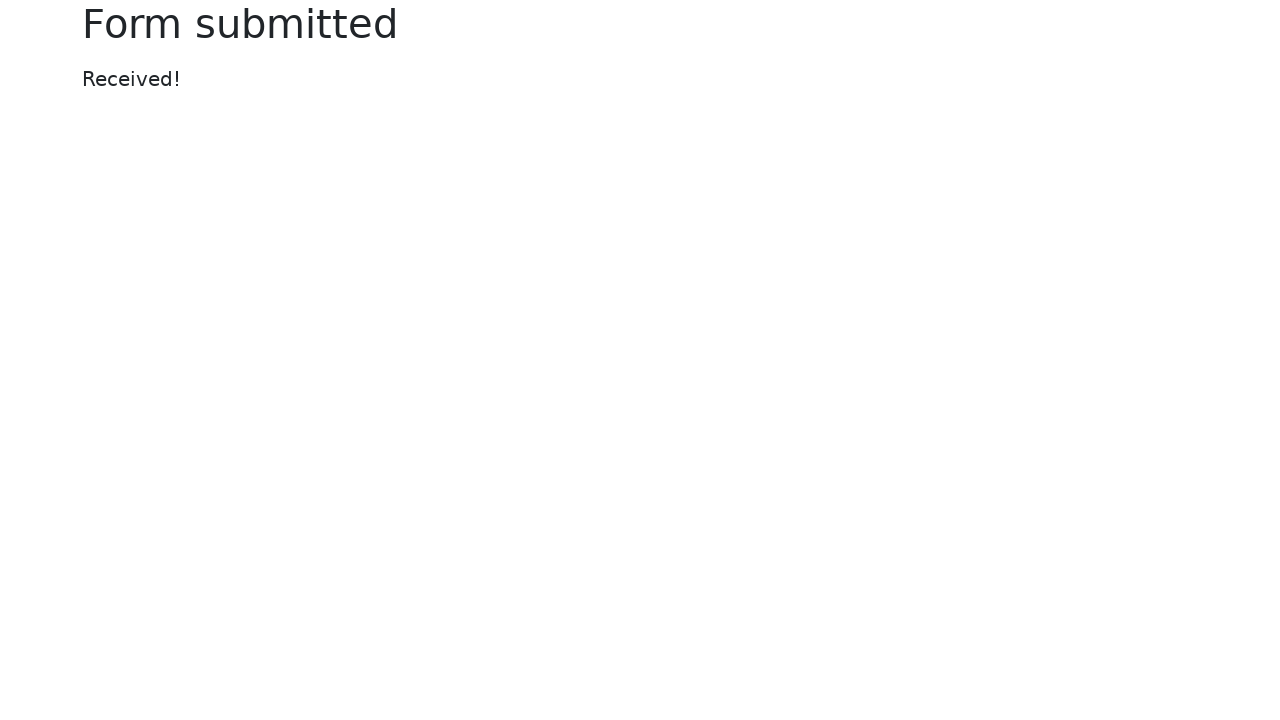

Confirmation message appeared with class display-6
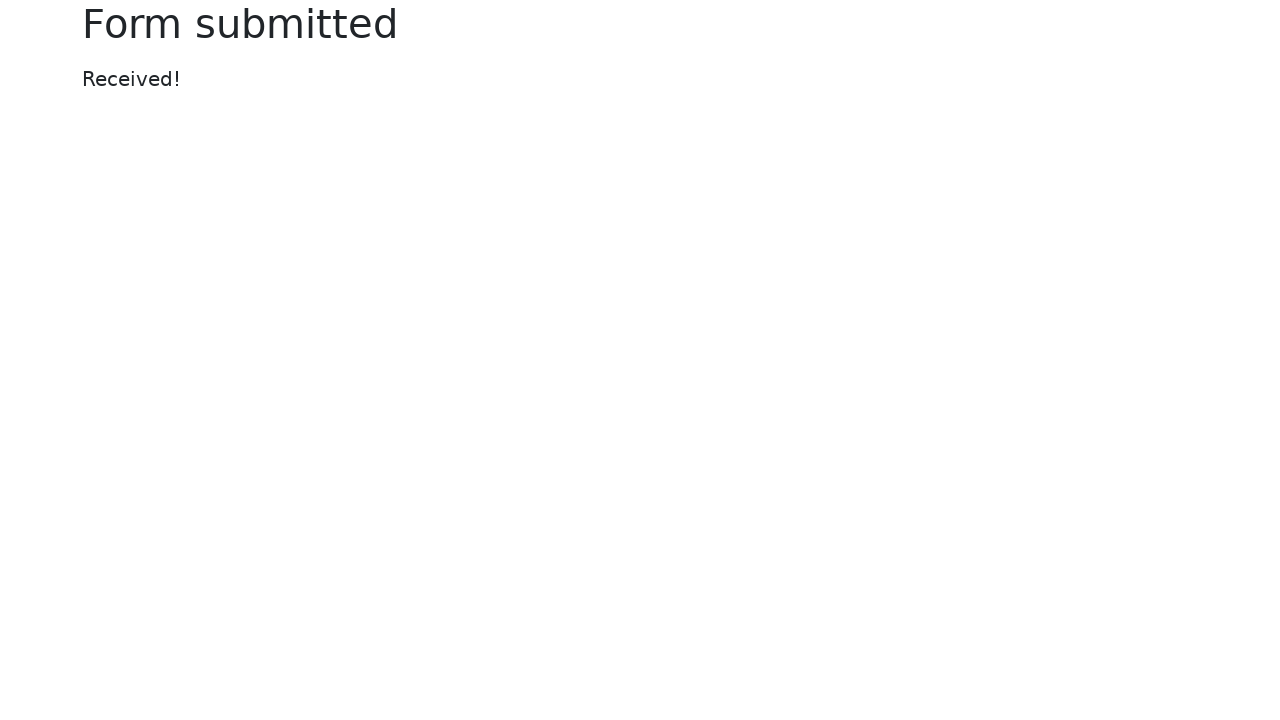

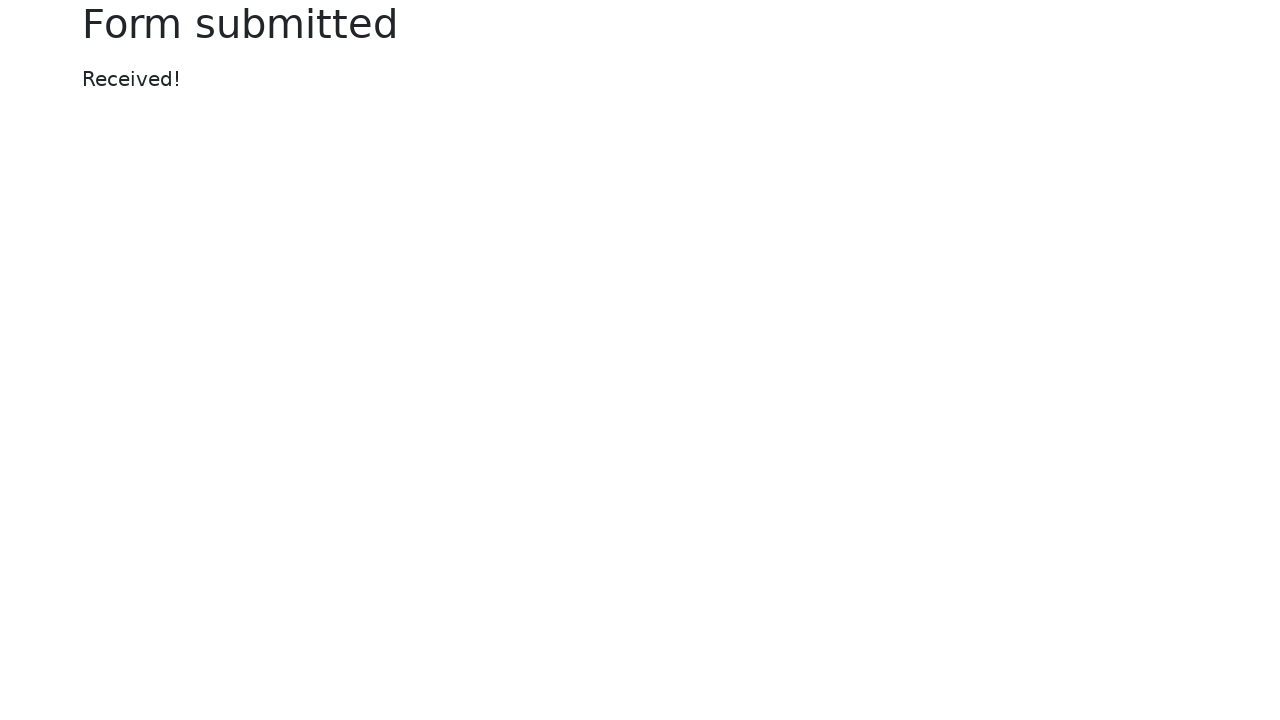